Tests the search functionality on Borsheims website by searching for a jewelry brand and clicking on a product from the search results

Starting URL: https://borsheims.com/

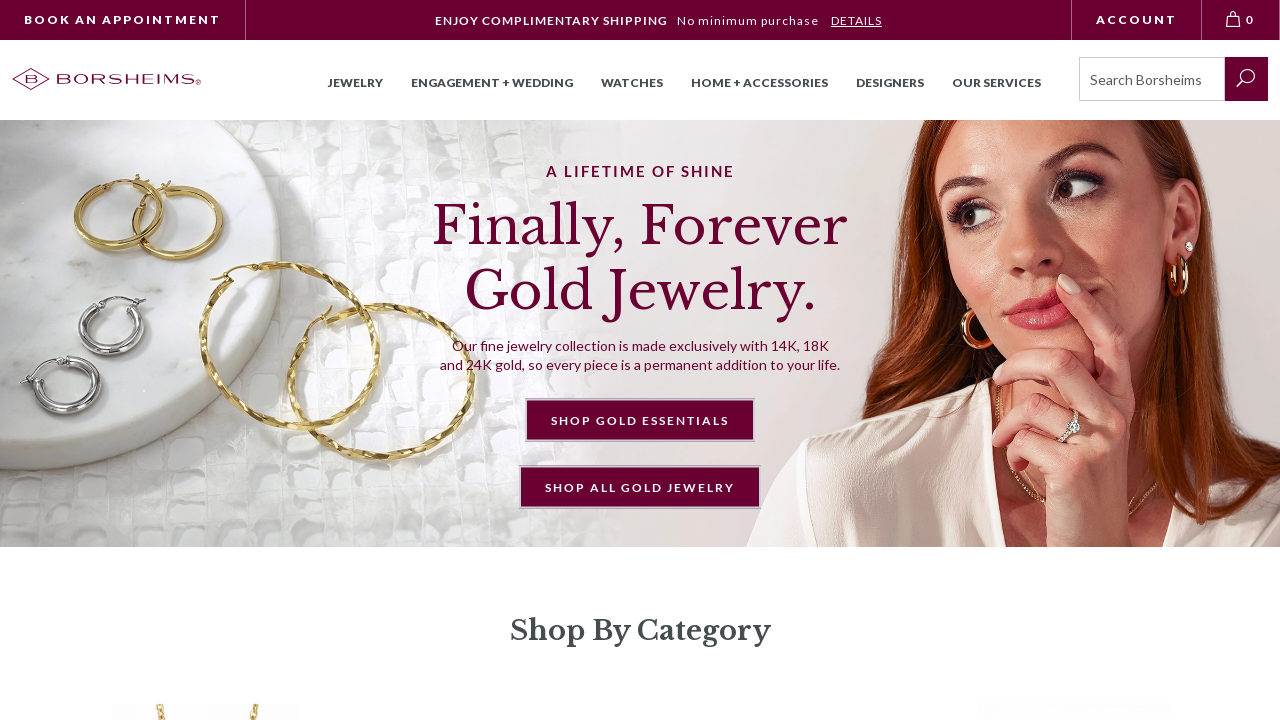

Filled search field with brand name 'Hobo' on #l-desktop-search
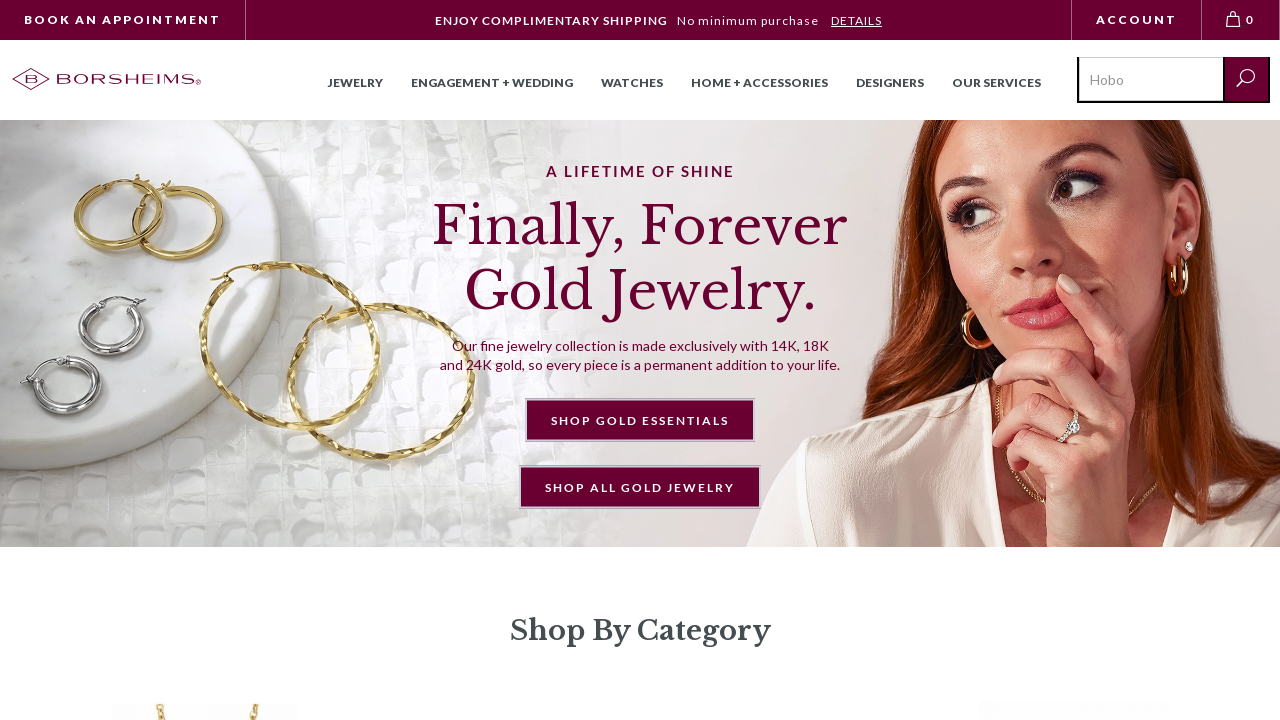

Pressed Enter to submit search for Hobo brand on #l-desktop-search
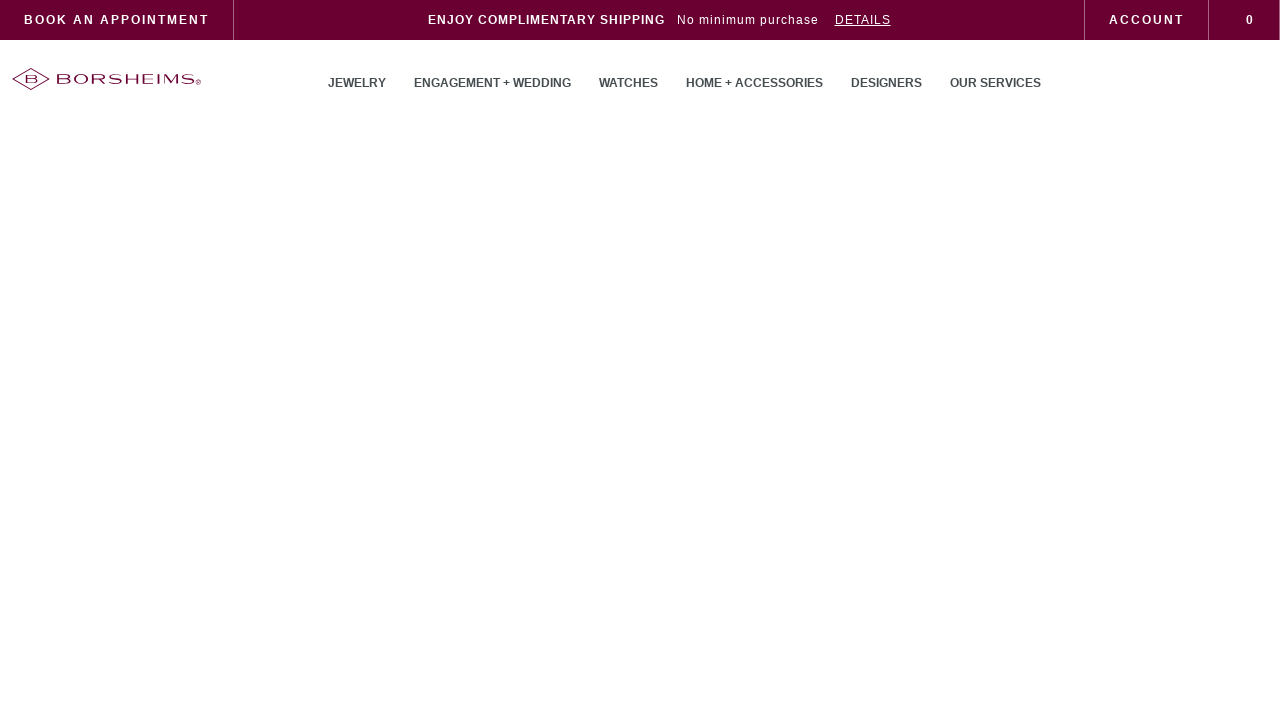

Search results loaded successfully
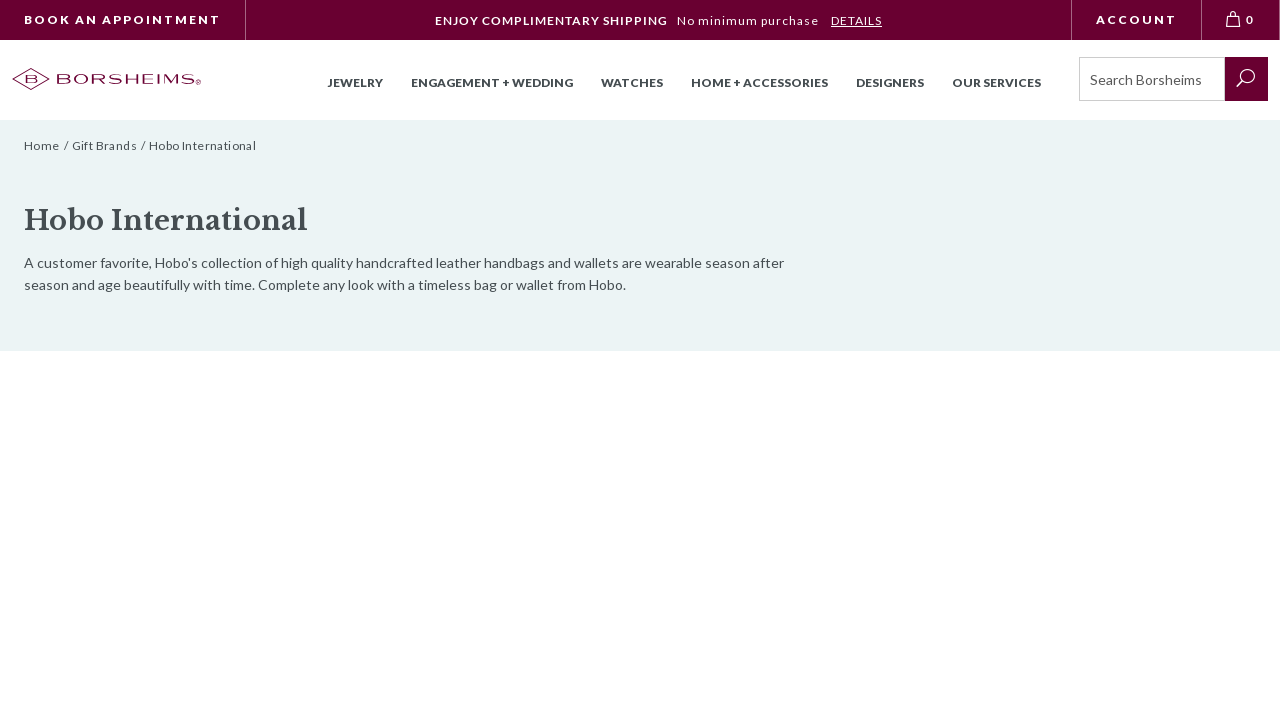

Clicked on first product card from search results at (501, 491) on x-search-app x-card >> nth=0
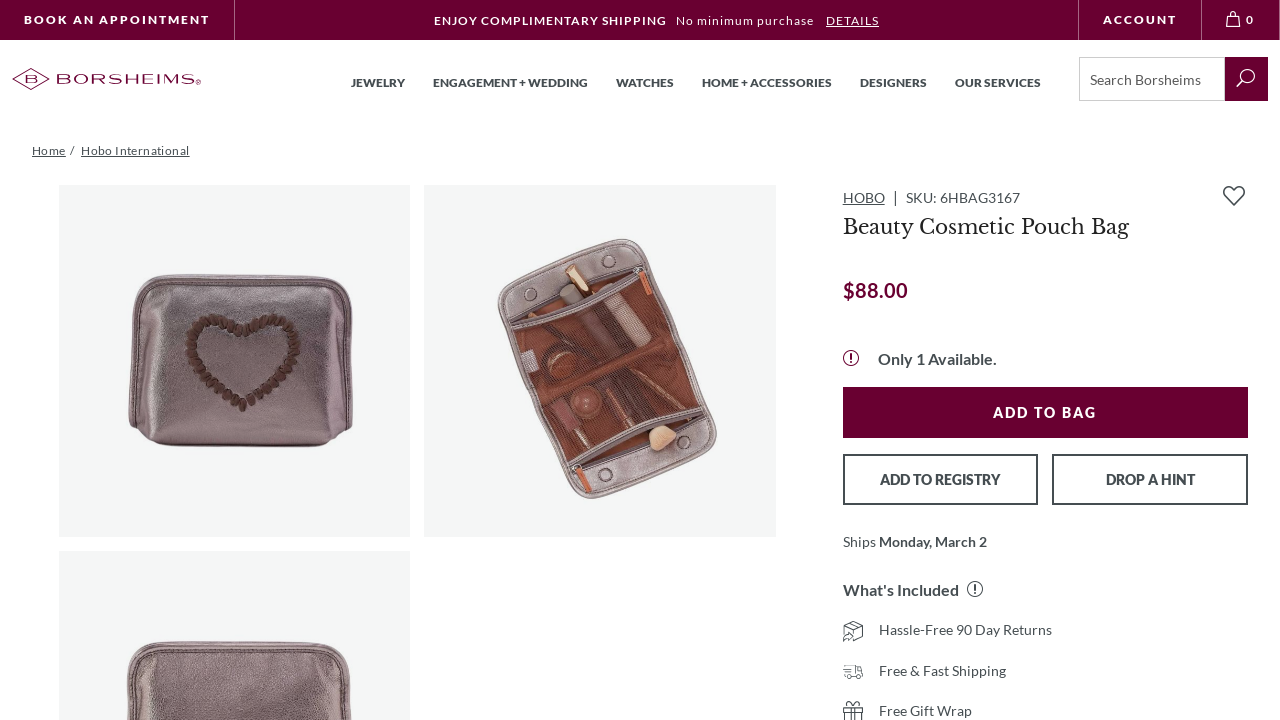

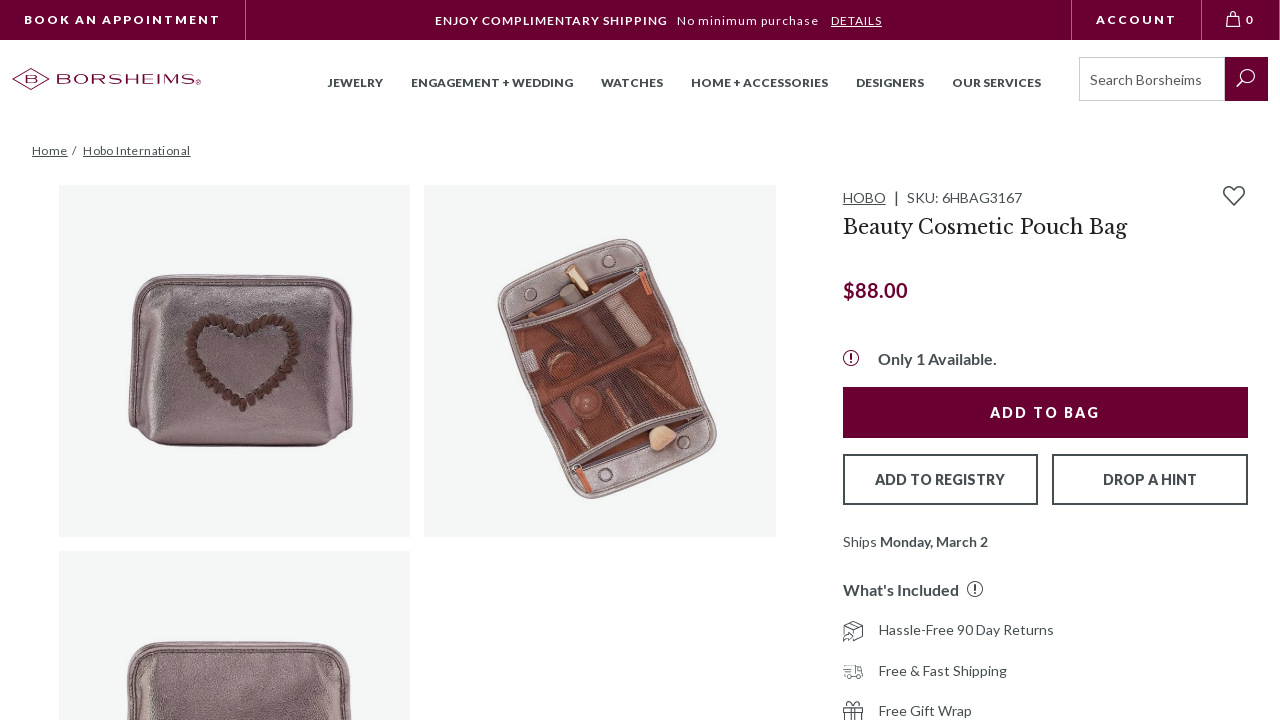